Tests autosuggest dropdown functionality by typing a partial search term and selecting a matching option from the suggestions list

Starting URL: https://rahulshettyacademy.com/dropdownsPractise/

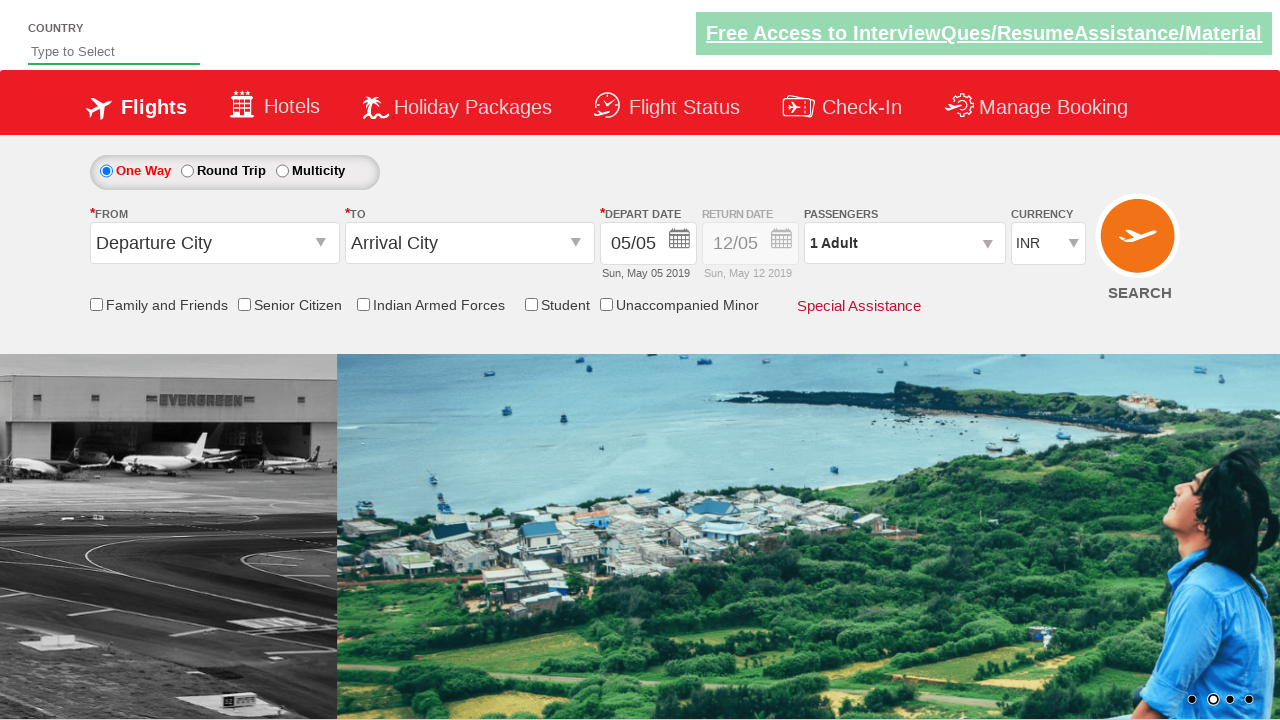

Filled autosuggest field with 'ind' to trigger dropdown suggestions on #autosuggest
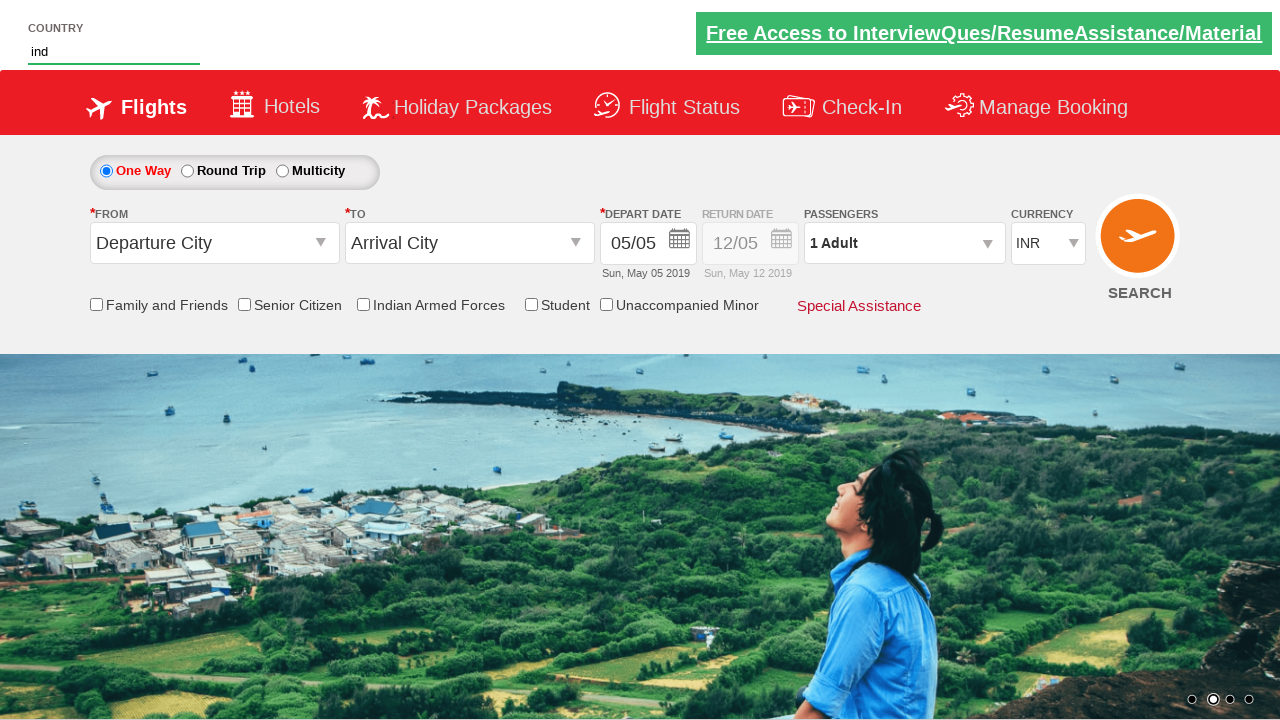

Autosuggest dropdown options appeared
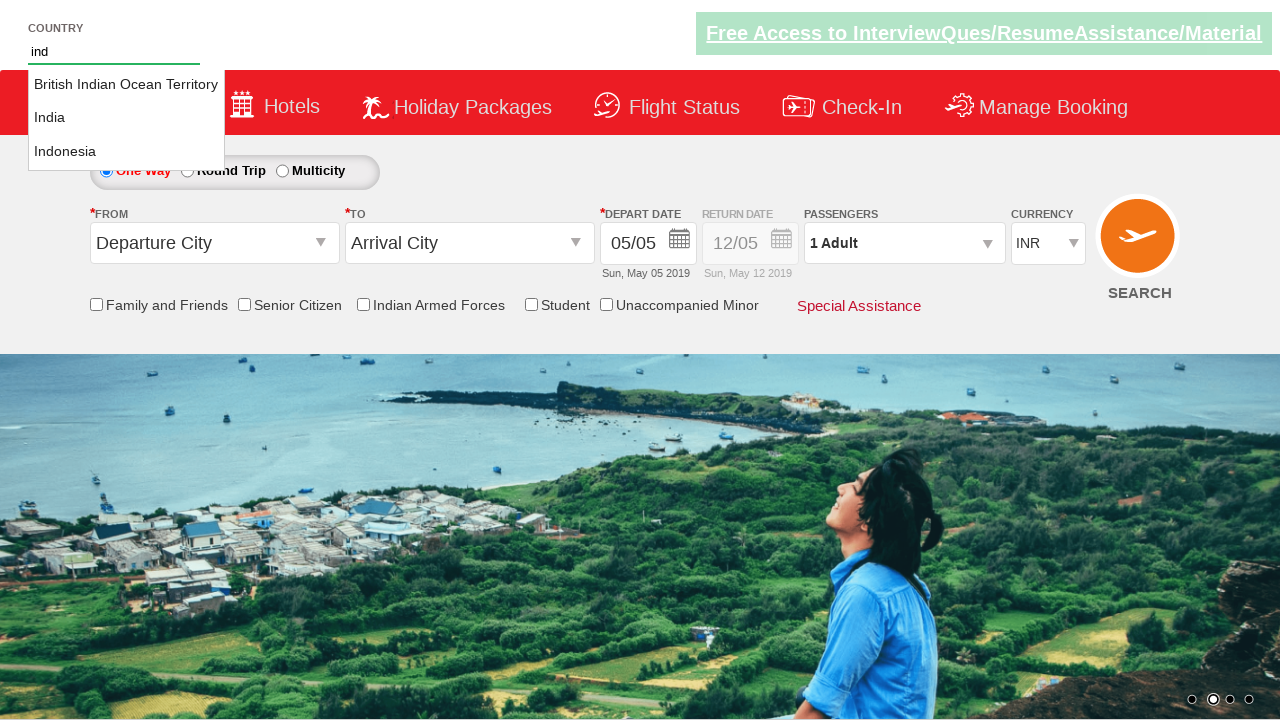

Selected 'India' option from autosuggest dropdown at (126, 118) on li.ui-menu-item a:text-is('India')
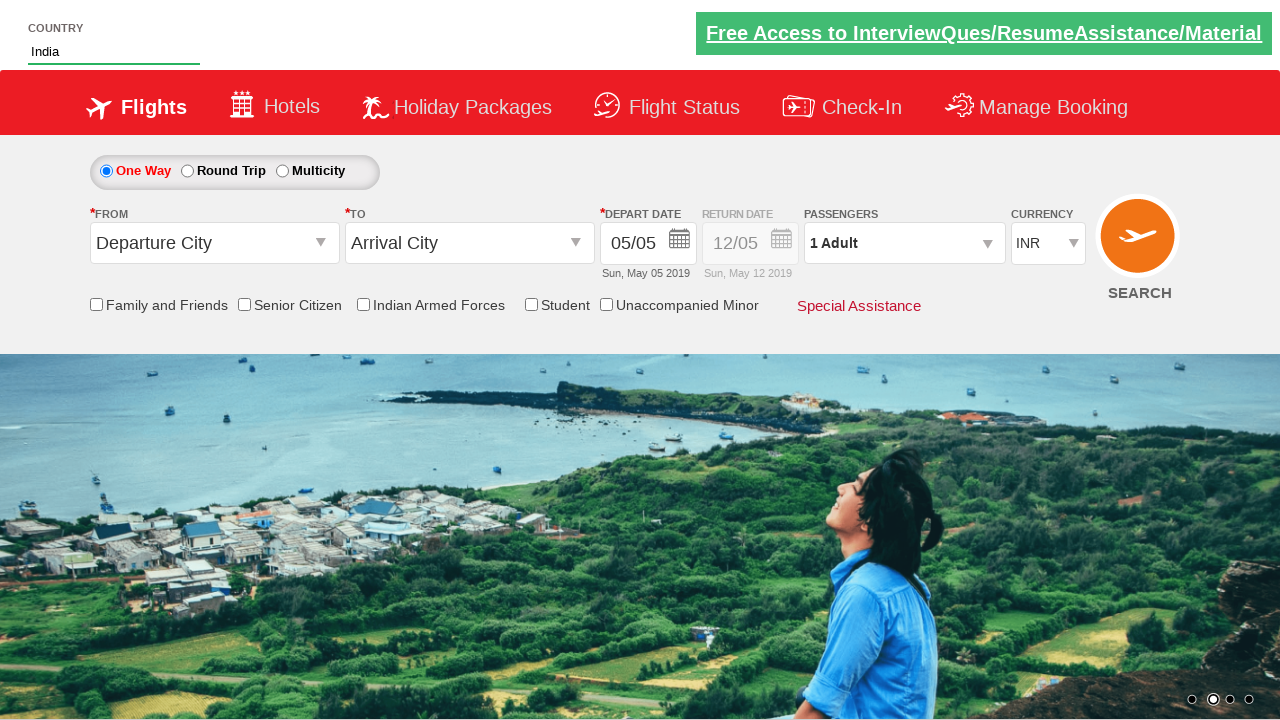

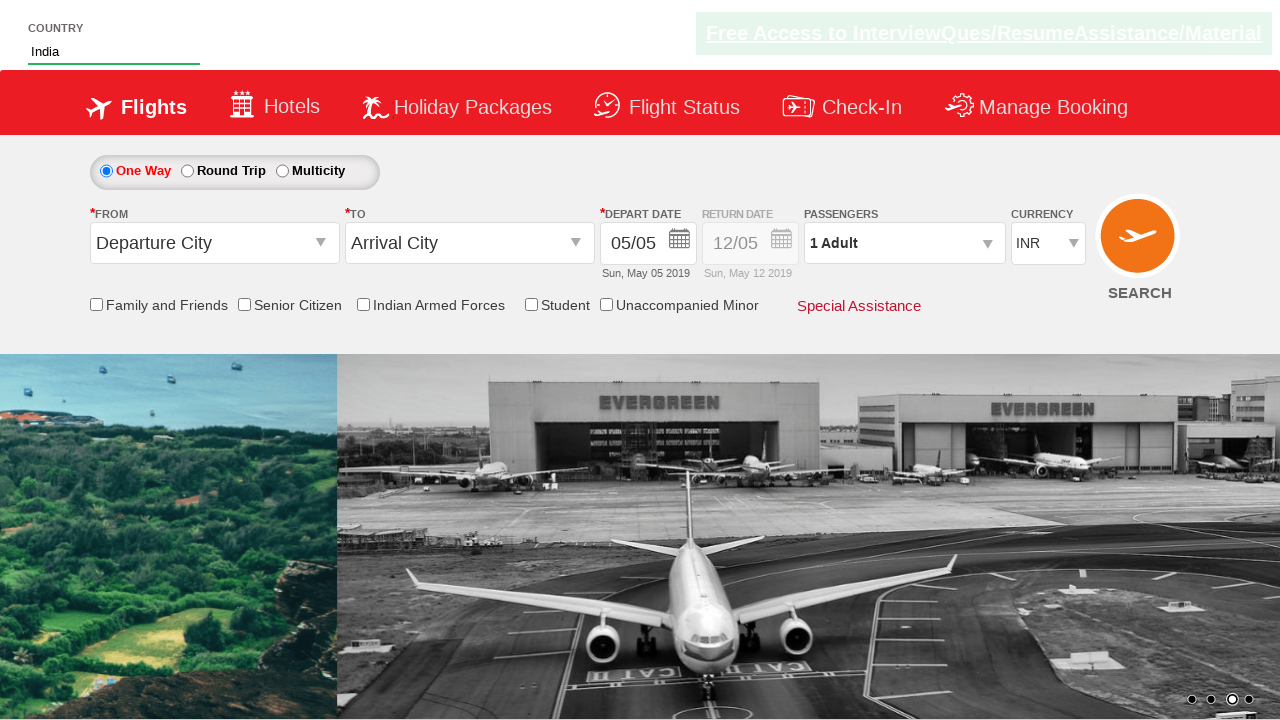